Scrolls down the Selenium HQ website page multiple times

Starting URL: https://www.seleniumhq.org/

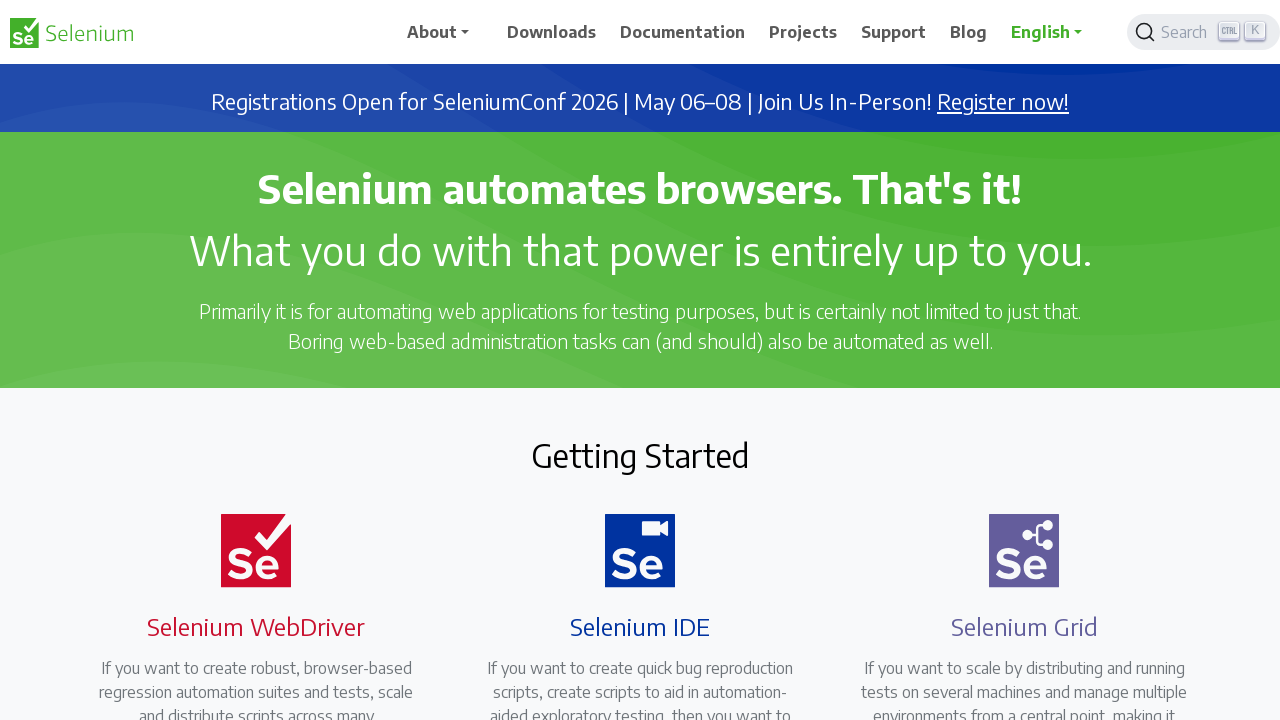

Scrolled down page by 200 pixels
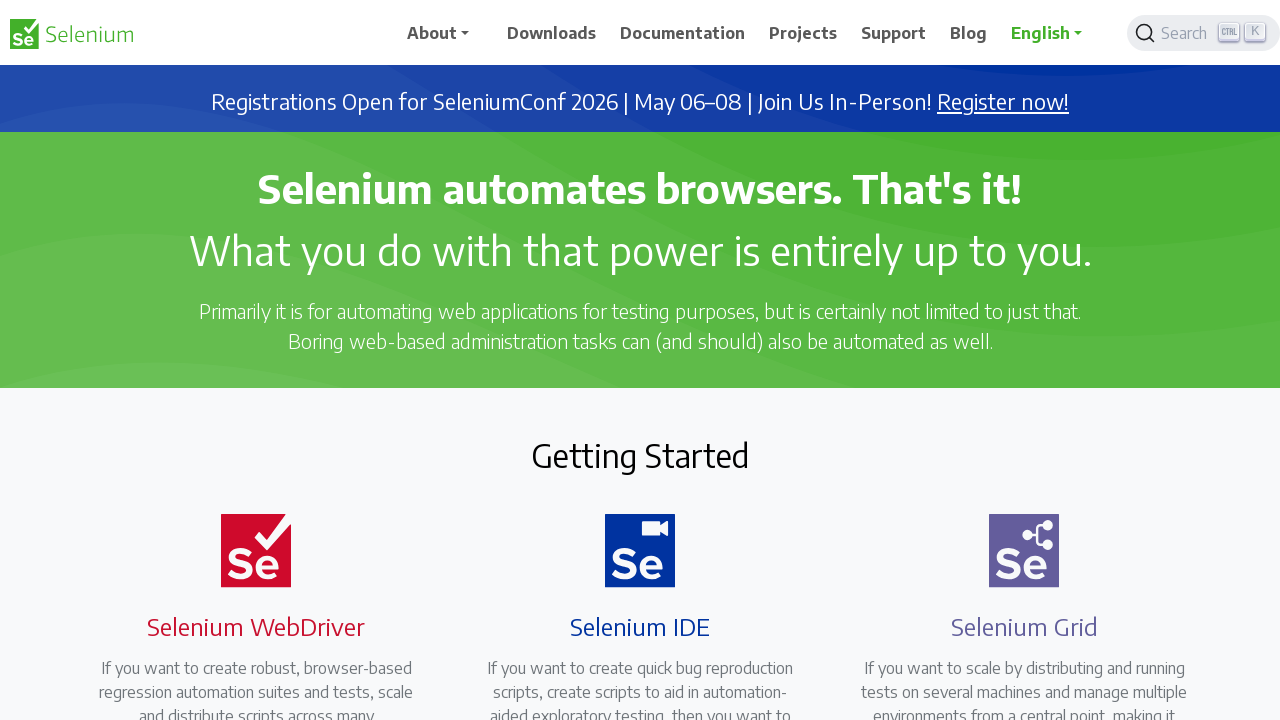

Waited 2 seconds for content to load
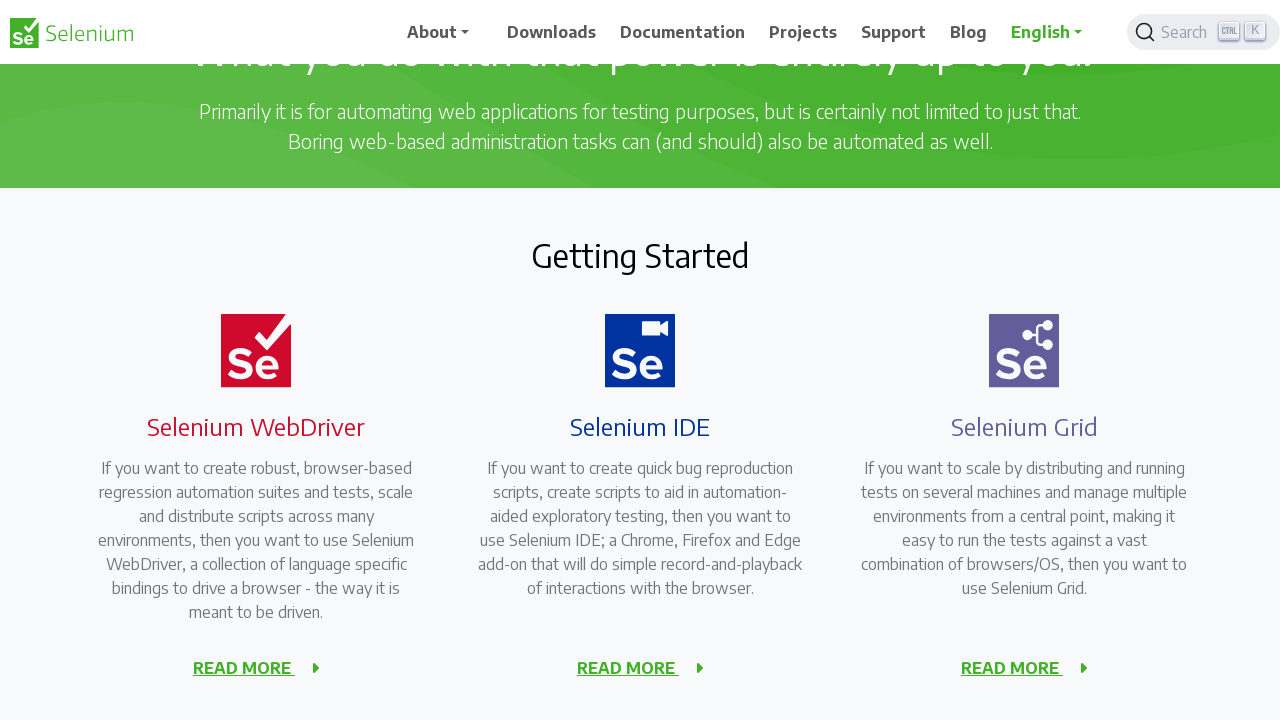

Scrolled down page by 200 pixels
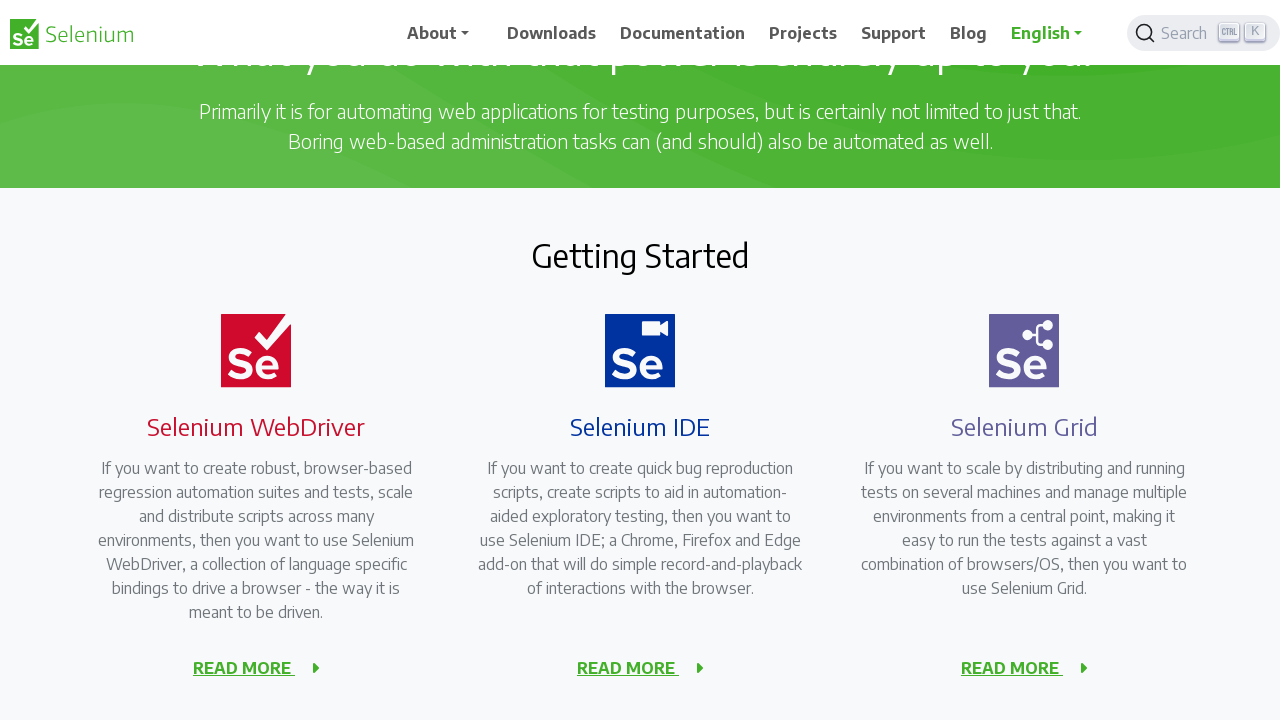

Waited 2 seconds for content to load
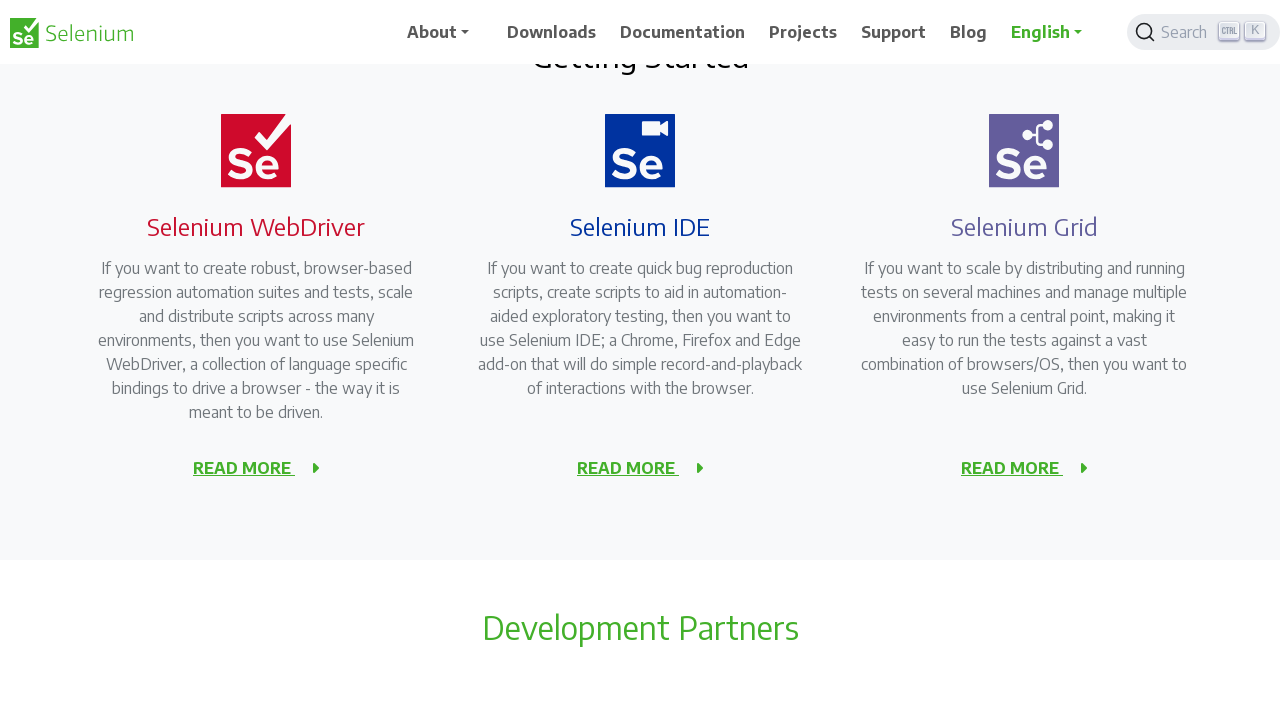

Scrolled down page by 200 pixels
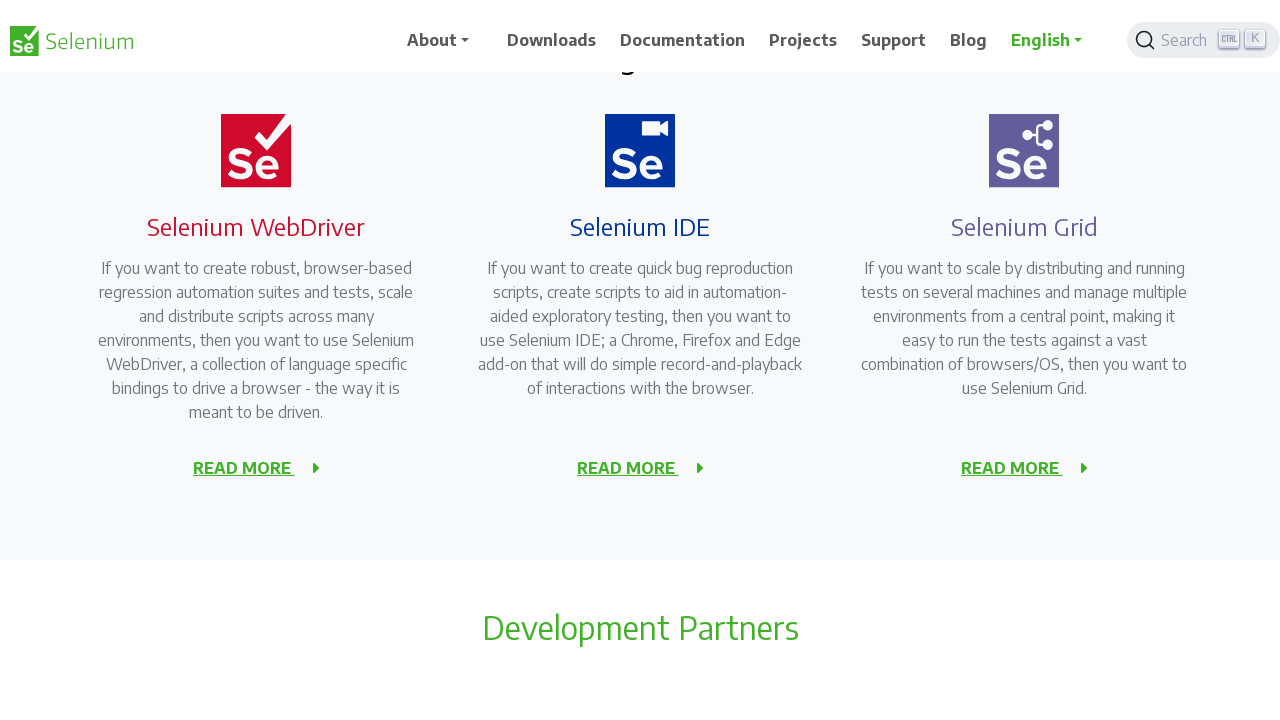

Waited 2 seconds for content to load
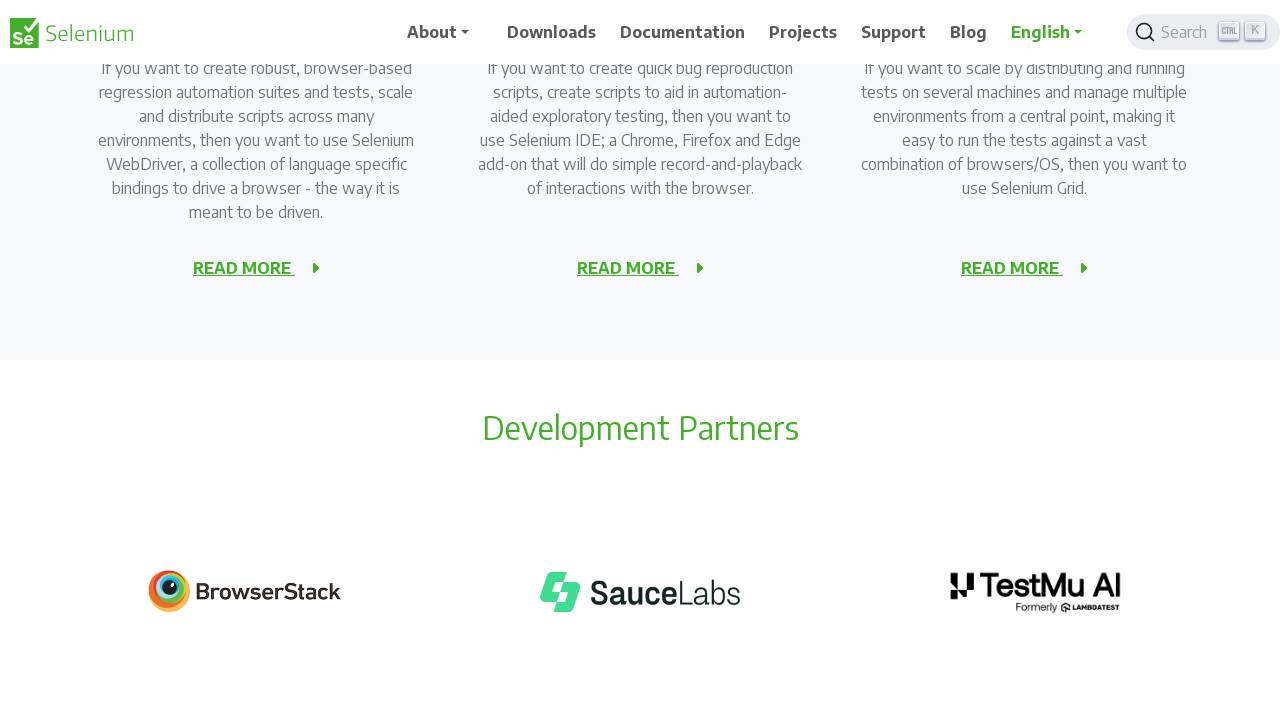

Scrolled down page by 200 pixels
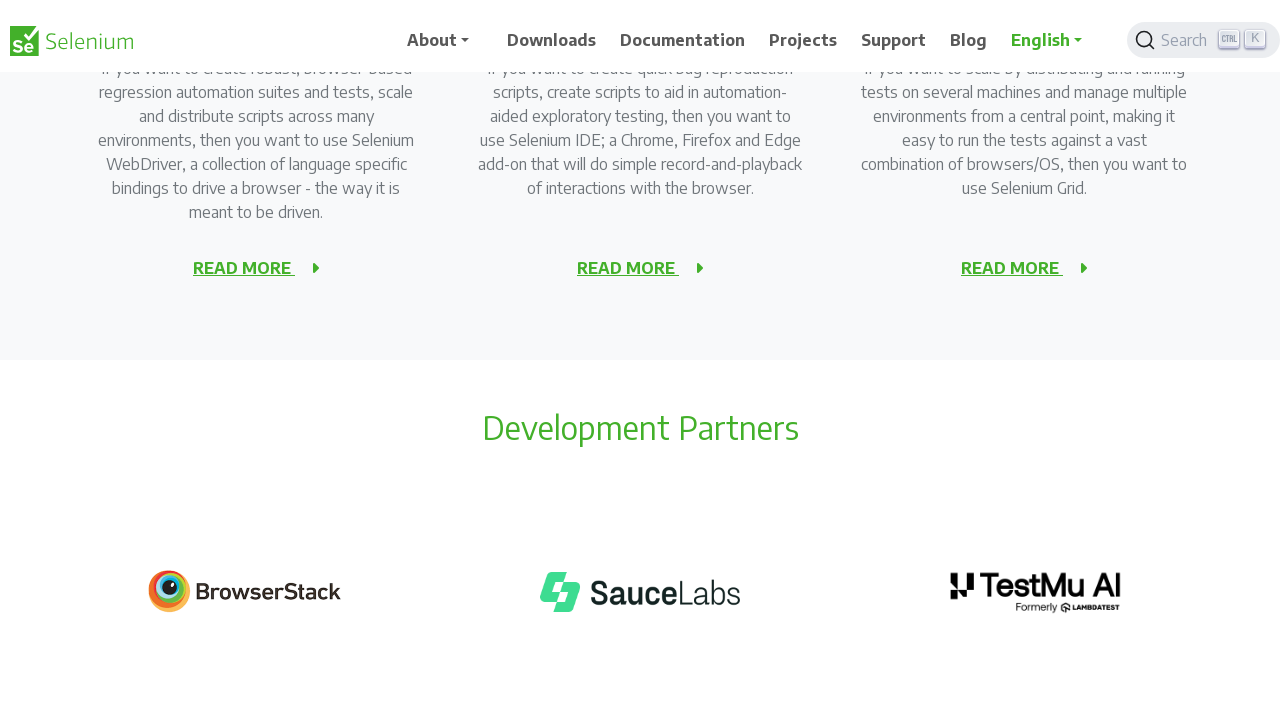

Waited 2 seconds for content to load
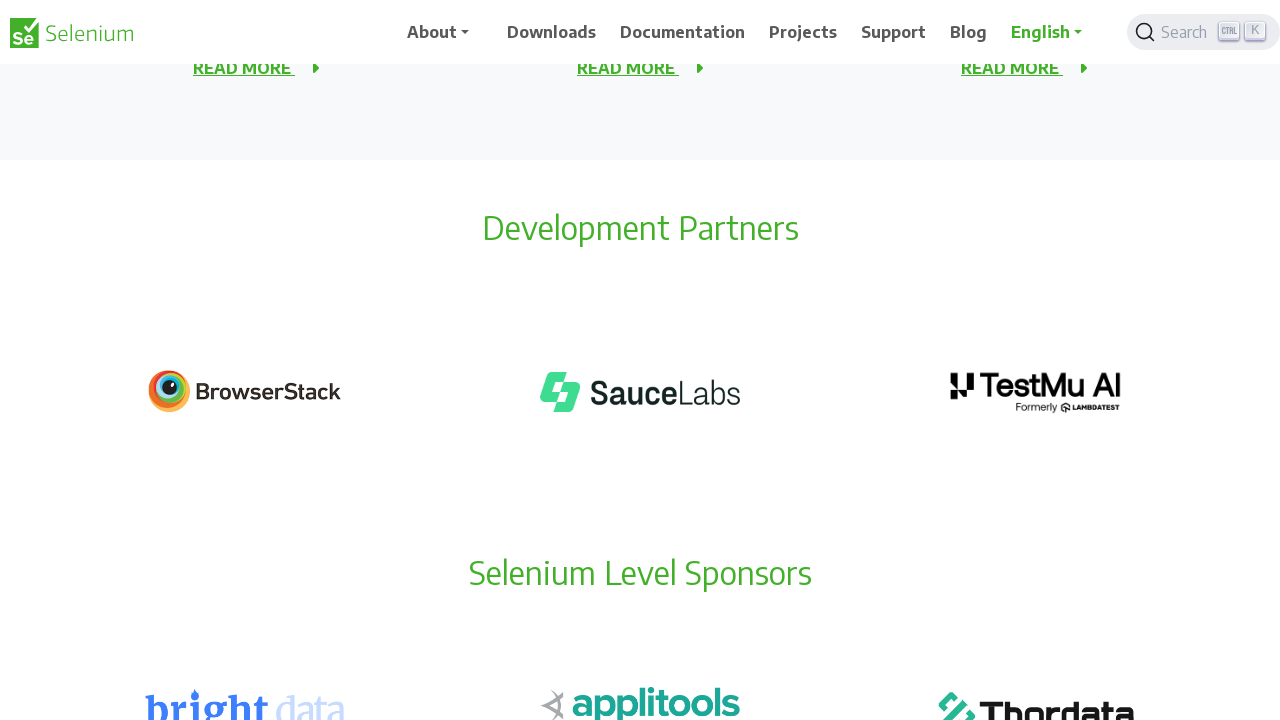

Scrolled down page by 200 pixels
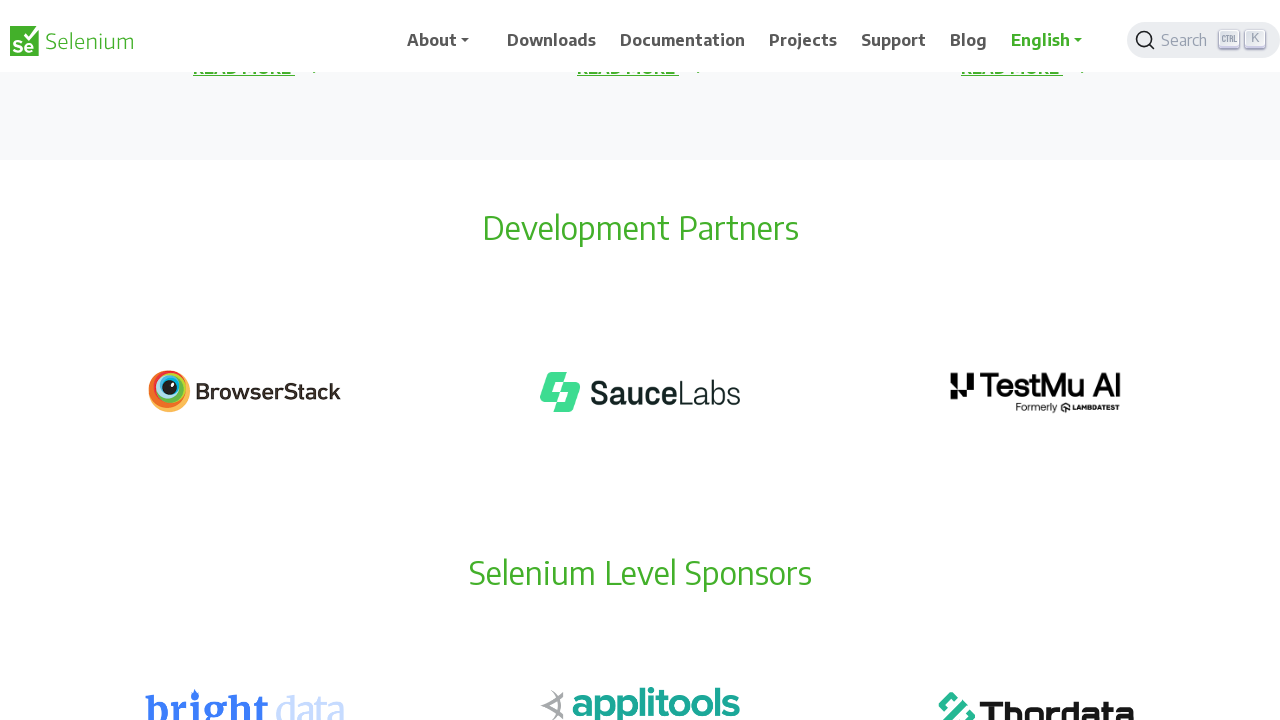

Waited 2 seconds for content to load
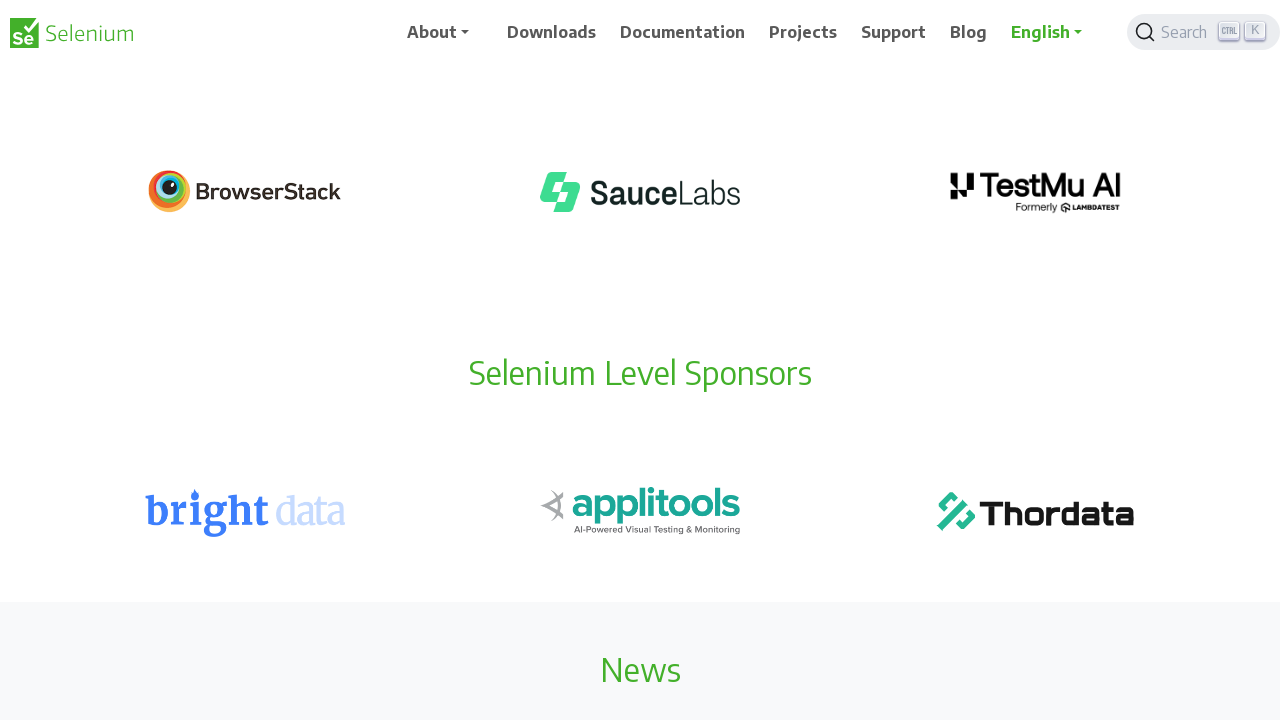

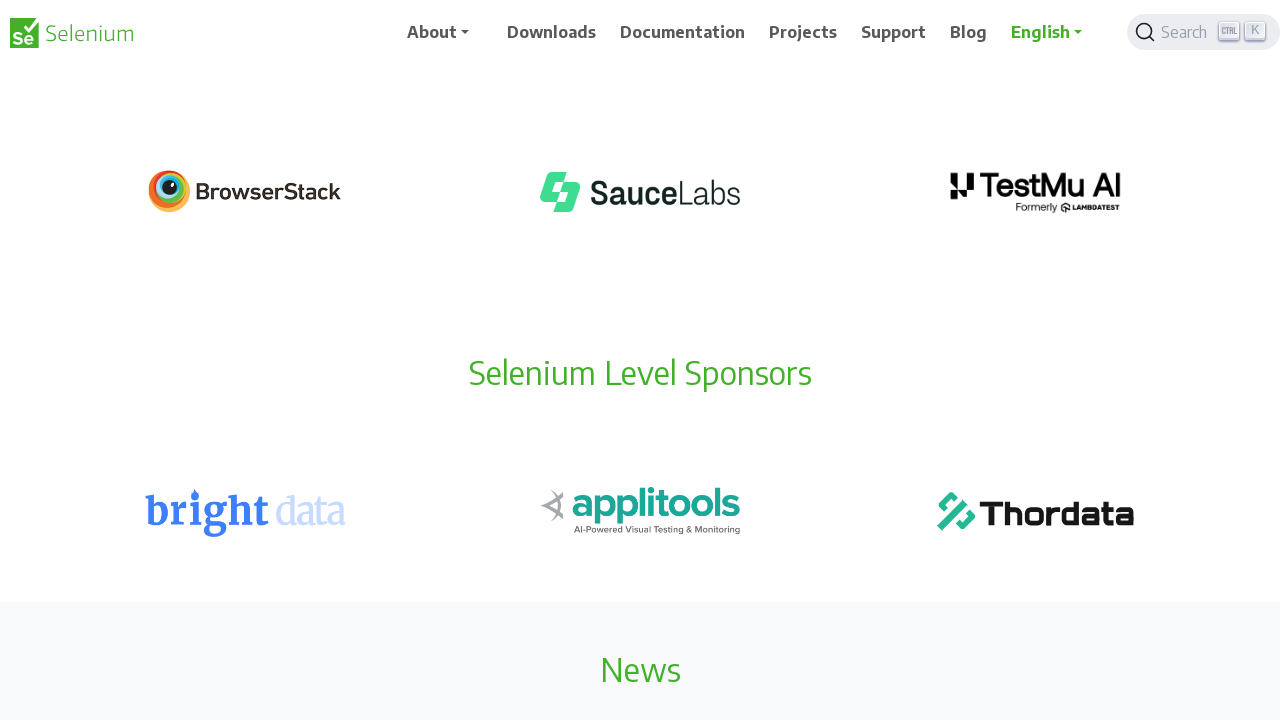